Tests DuckDuckGo search functionality by clicking the search input, entering a search query "LambdaTest", pressing Enter, and verifying the page title contains the expected search results title.

Starting URL: https://duckduckgo.com

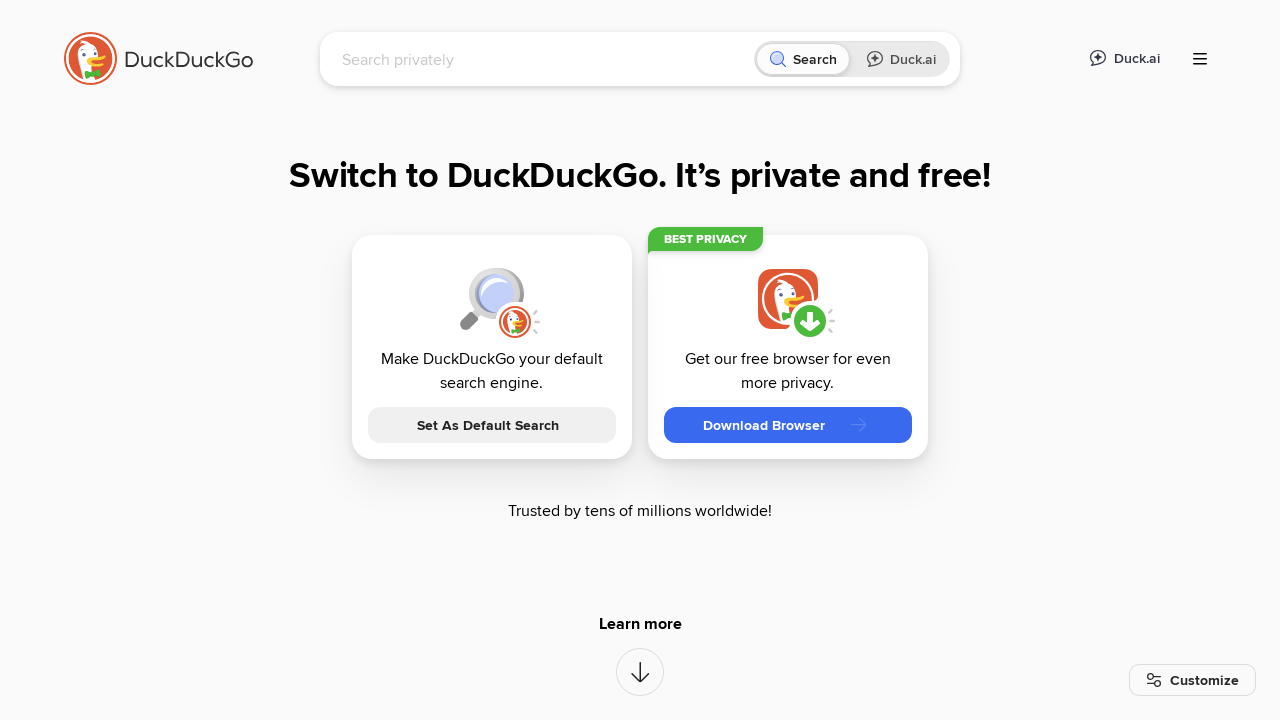

Clicked on DuckDuckGo search input field at (544, 59) on [name='q']
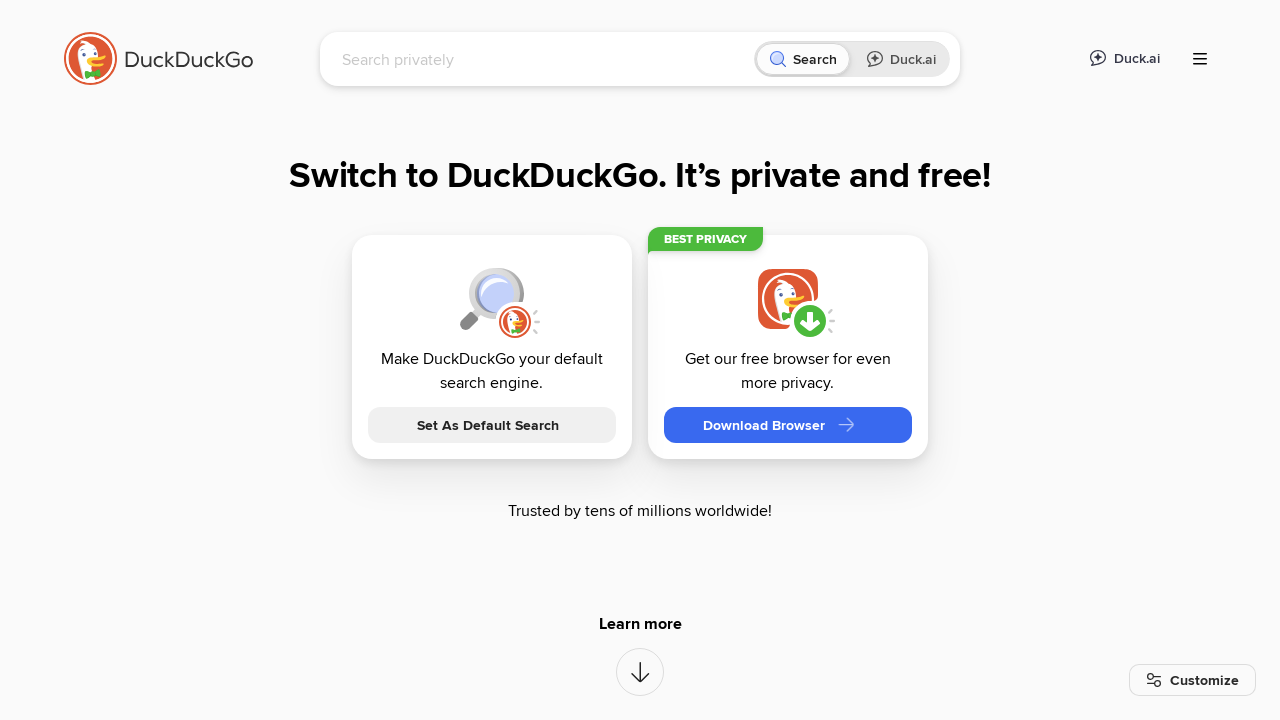

Entered search query 'LambdaTest' in search field on [name='q']
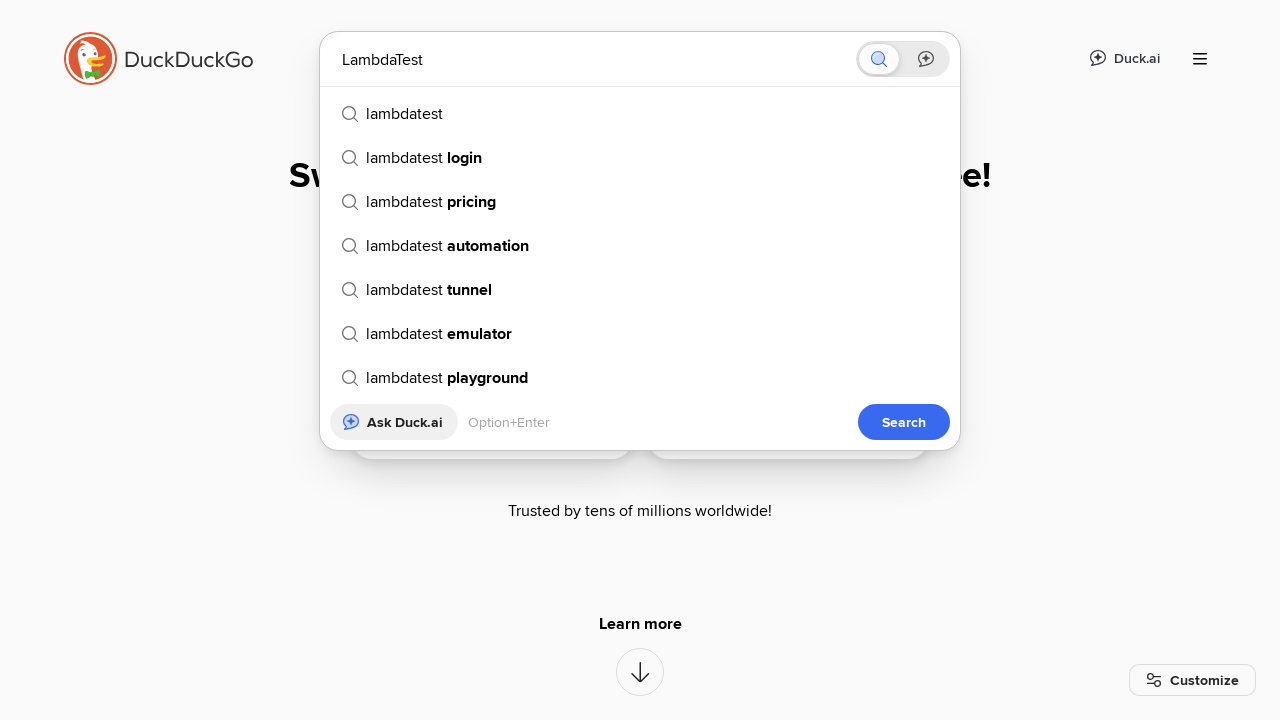

Pressed Enter to submit search query on [name='q']
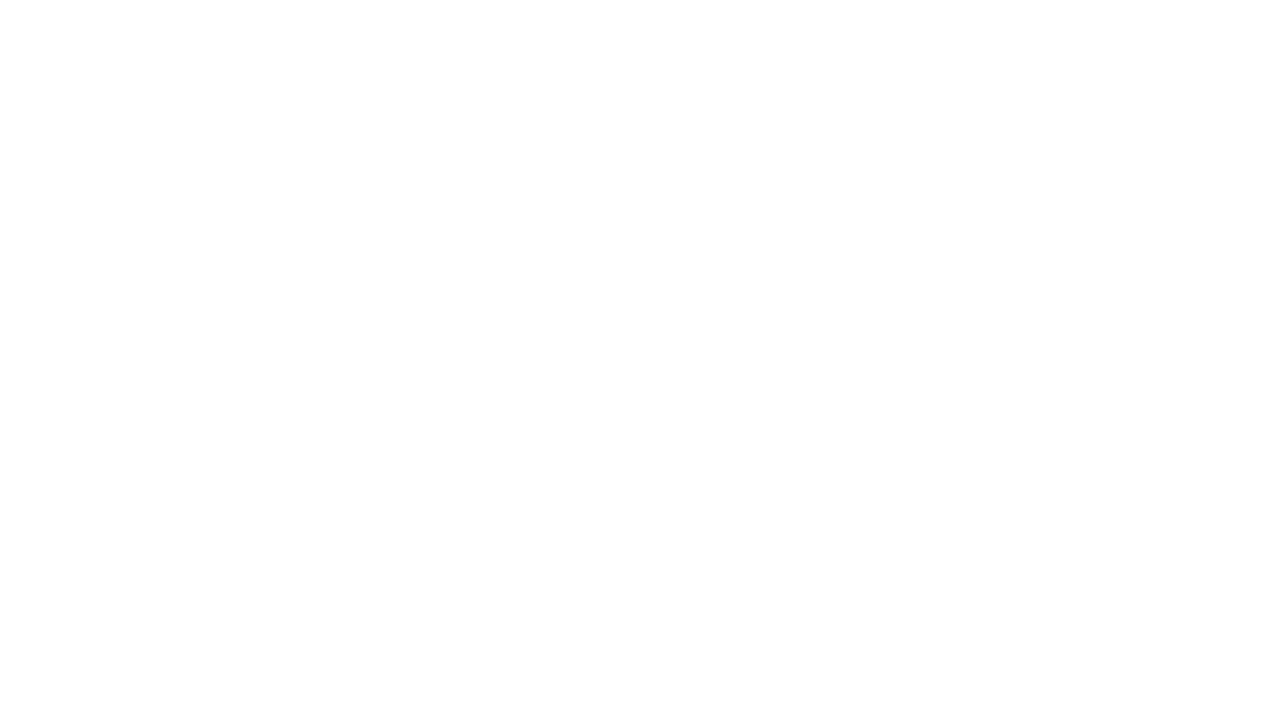

Search results page loaded and DOM content ready
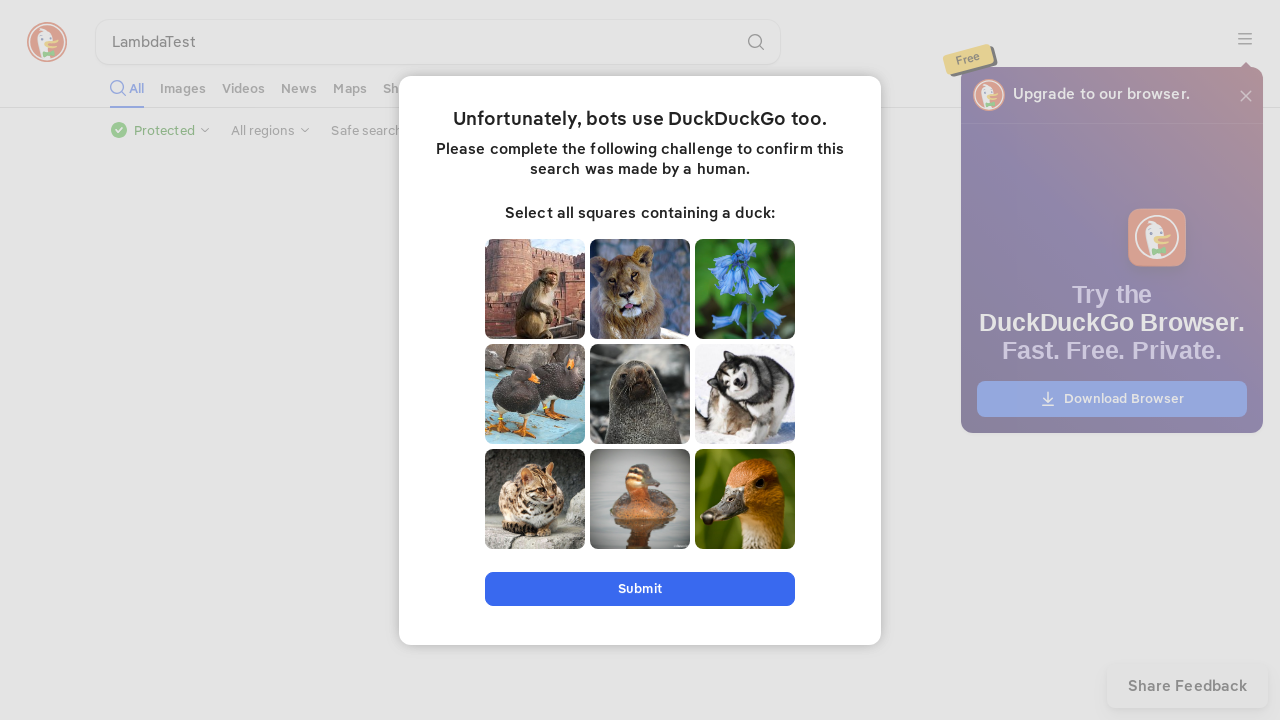

Retrieved page title: 'LambdaTest at DuckDuckGo'
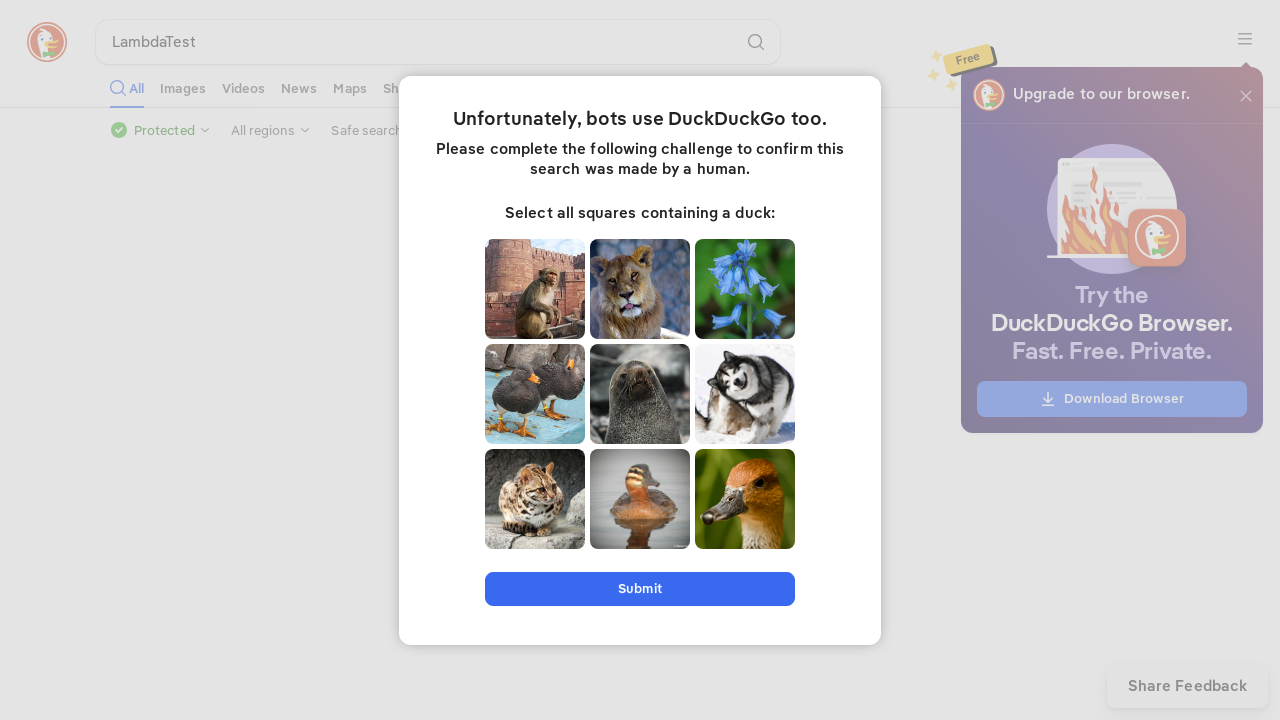

Verified that page title contains 'LambdaTest' - assertion passed
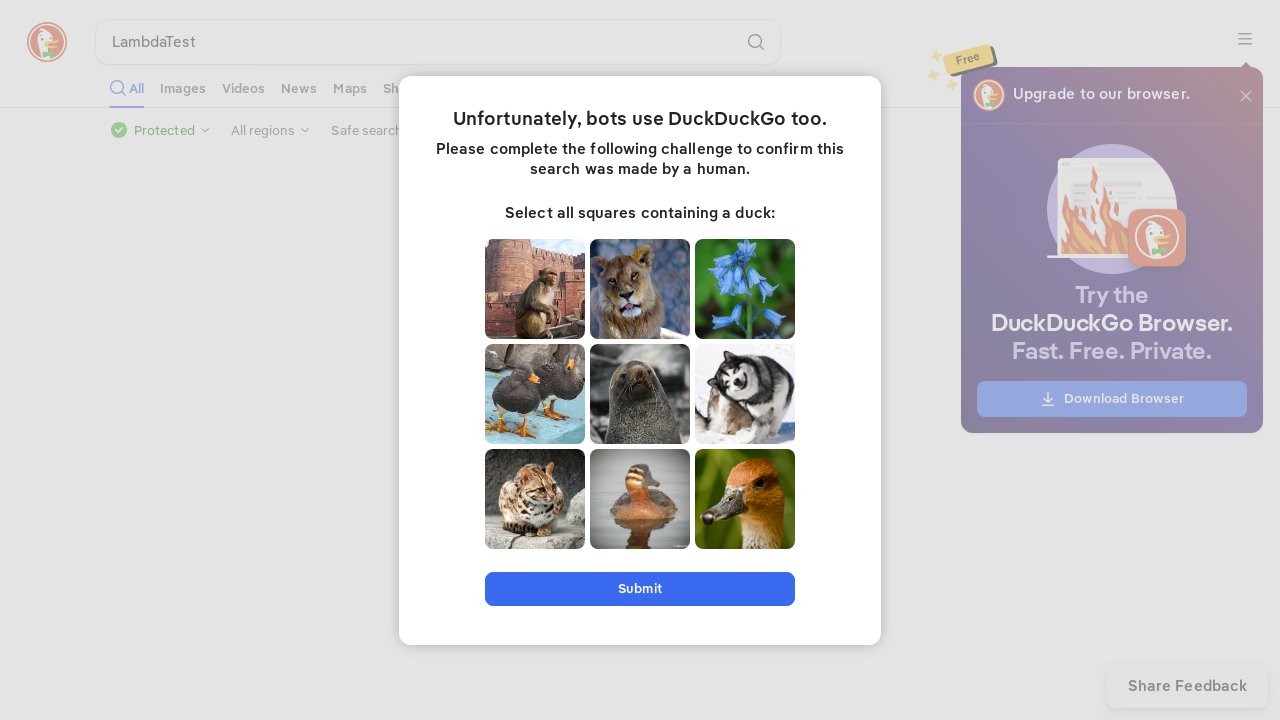

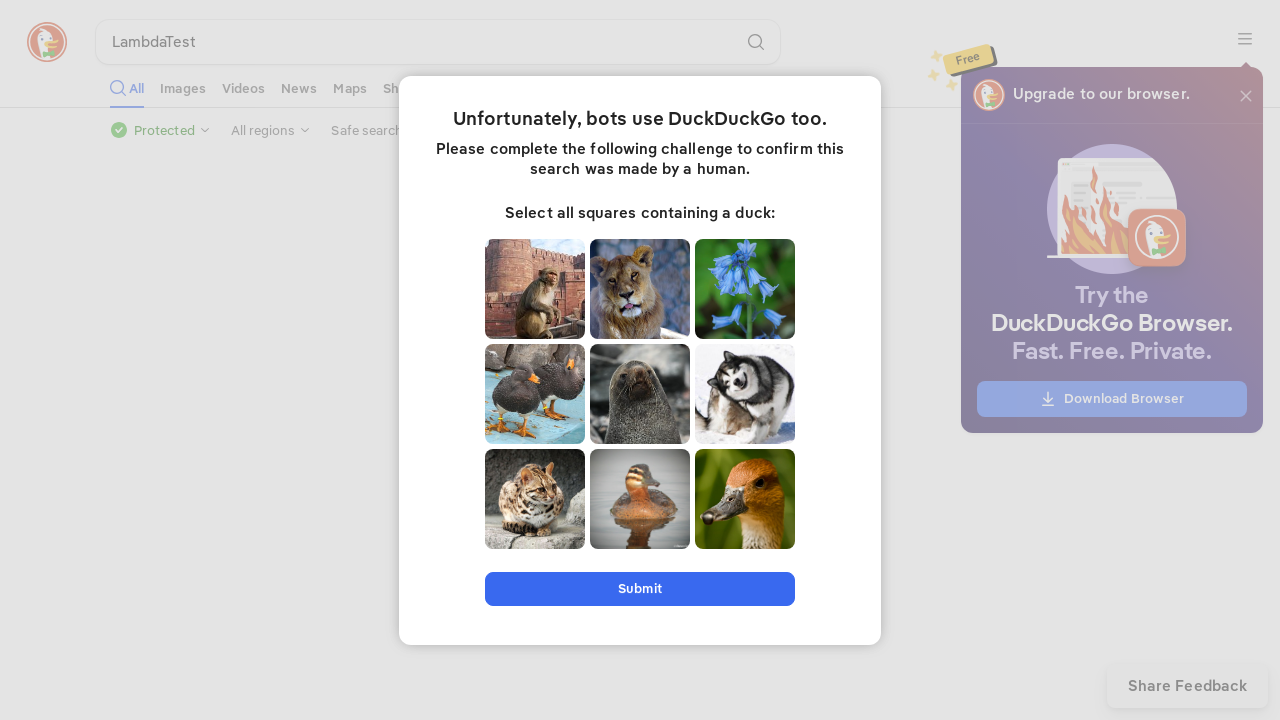